Tests bus ticket booking flow on APSRTC website by entering boarding place (Hyderabad), destination (Guntur), selecting journey date, and checking availability

Starting URL: https://www.apsrtconline.in/

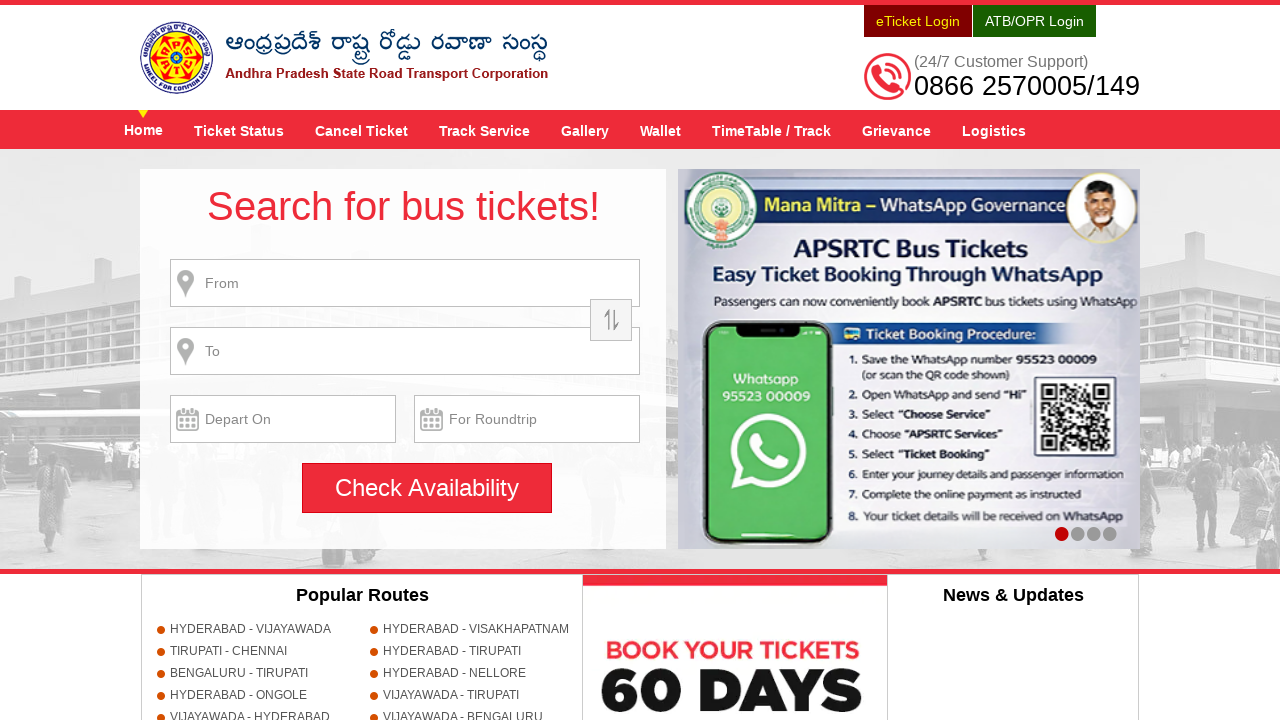

Entered boarding place 'HYDERABAD' in the input field on input[title*='Enter bording place']
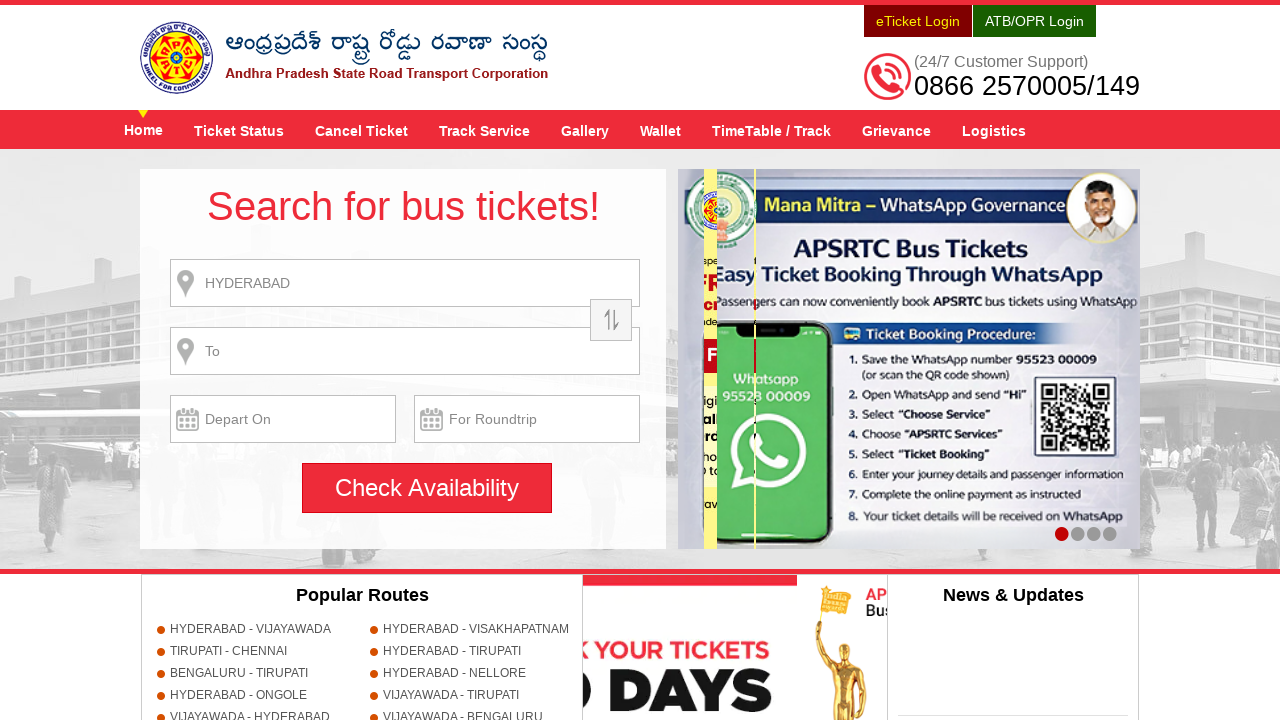

Waited for autocomplete suggestions to appear
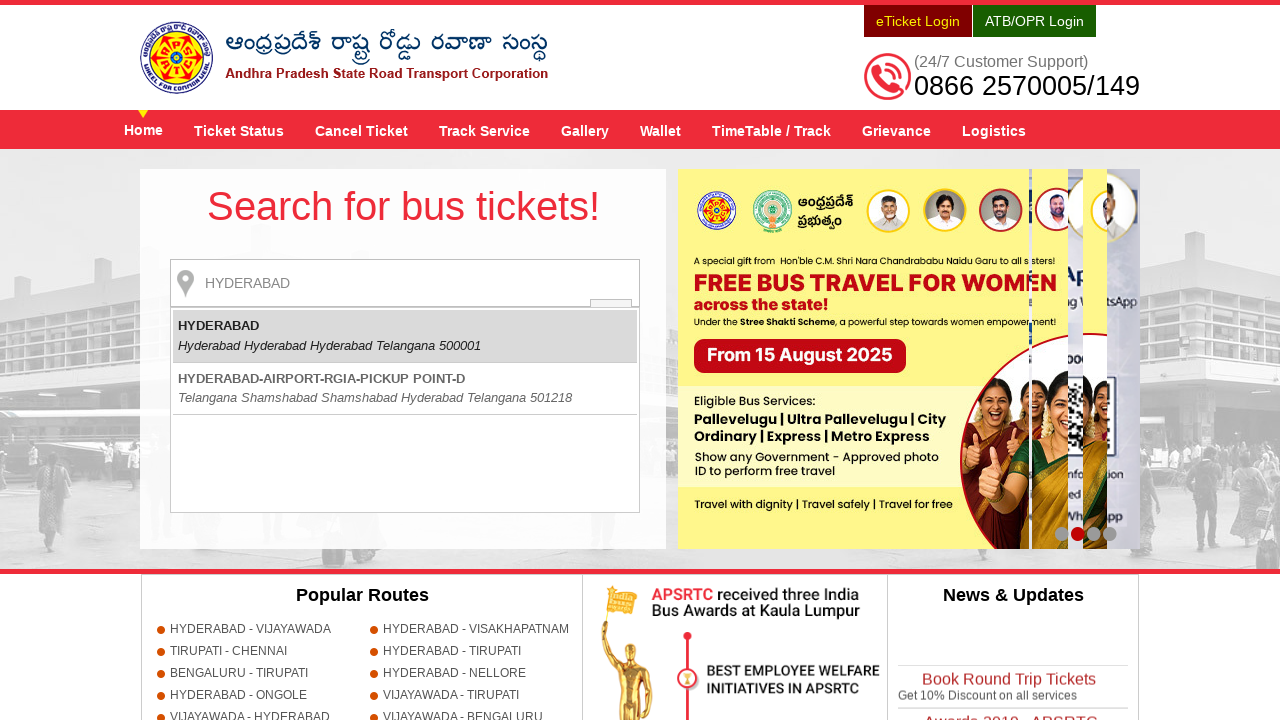

Pressed Enter to select boarding place from autocomplete
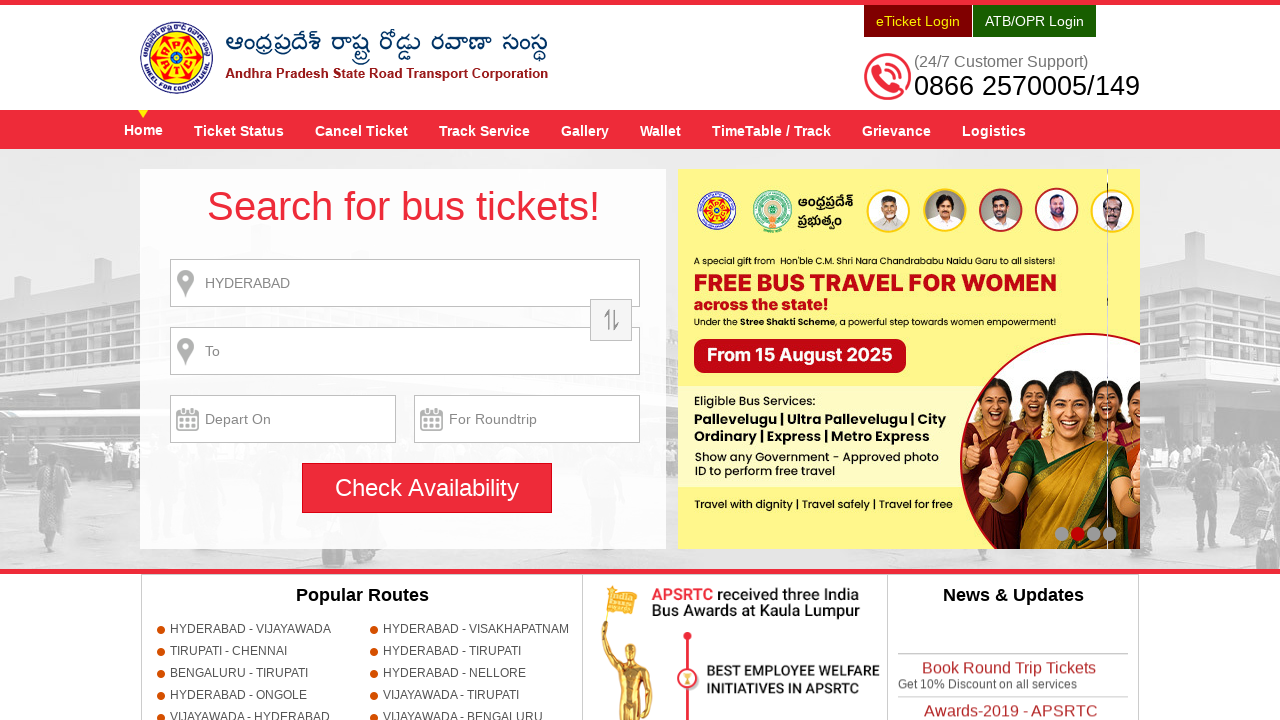

Clicked 'Check Availability' button, triggering alert about missing destination at (427, 488) on input[value='Check Availability']
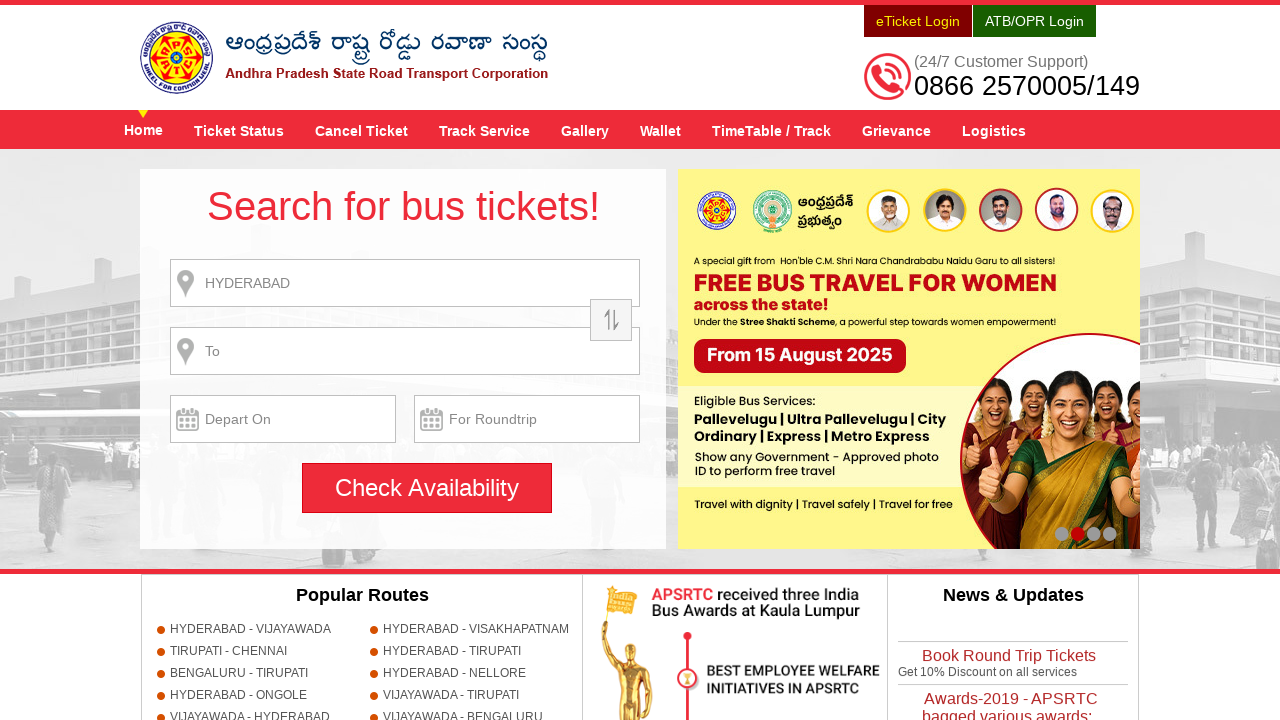

Accepted alert dialog about missing destination
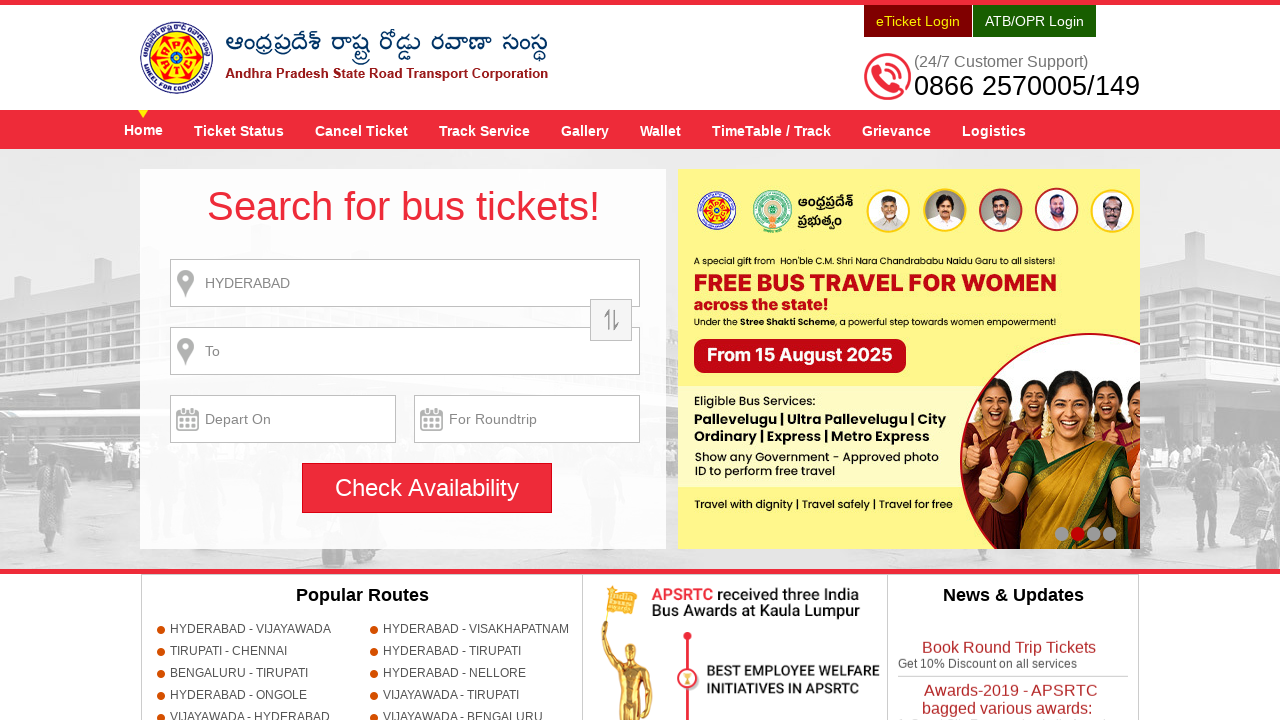

Waited after dismissing alert
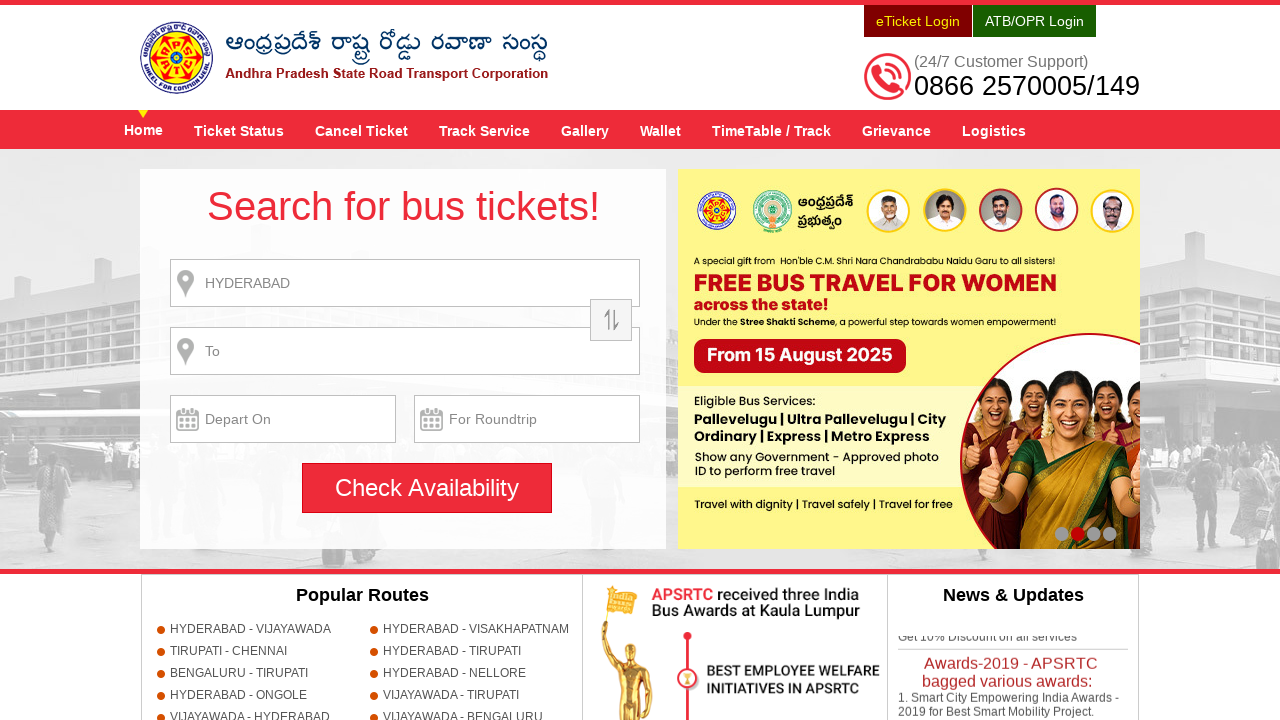

Entered destination place 'GUNTUR' in the alighting place field on input[title*='Enter alighting place']
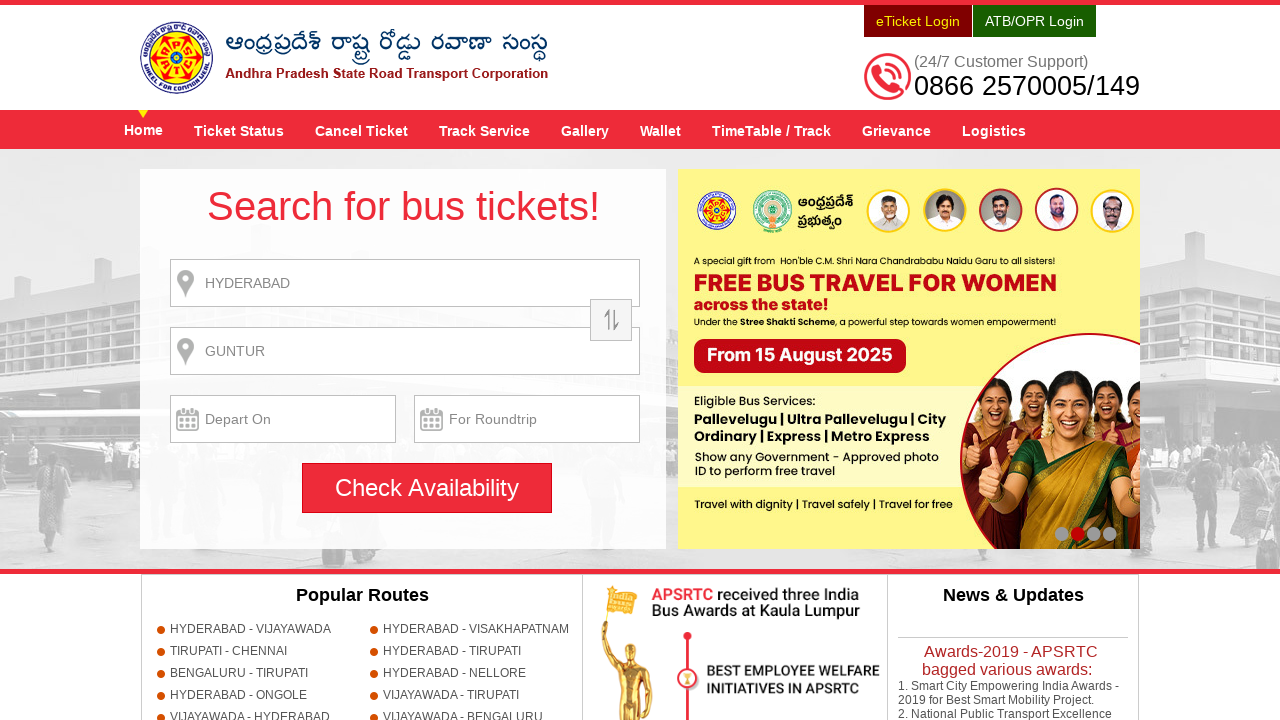

Waited for autocomplete suggestions for destination
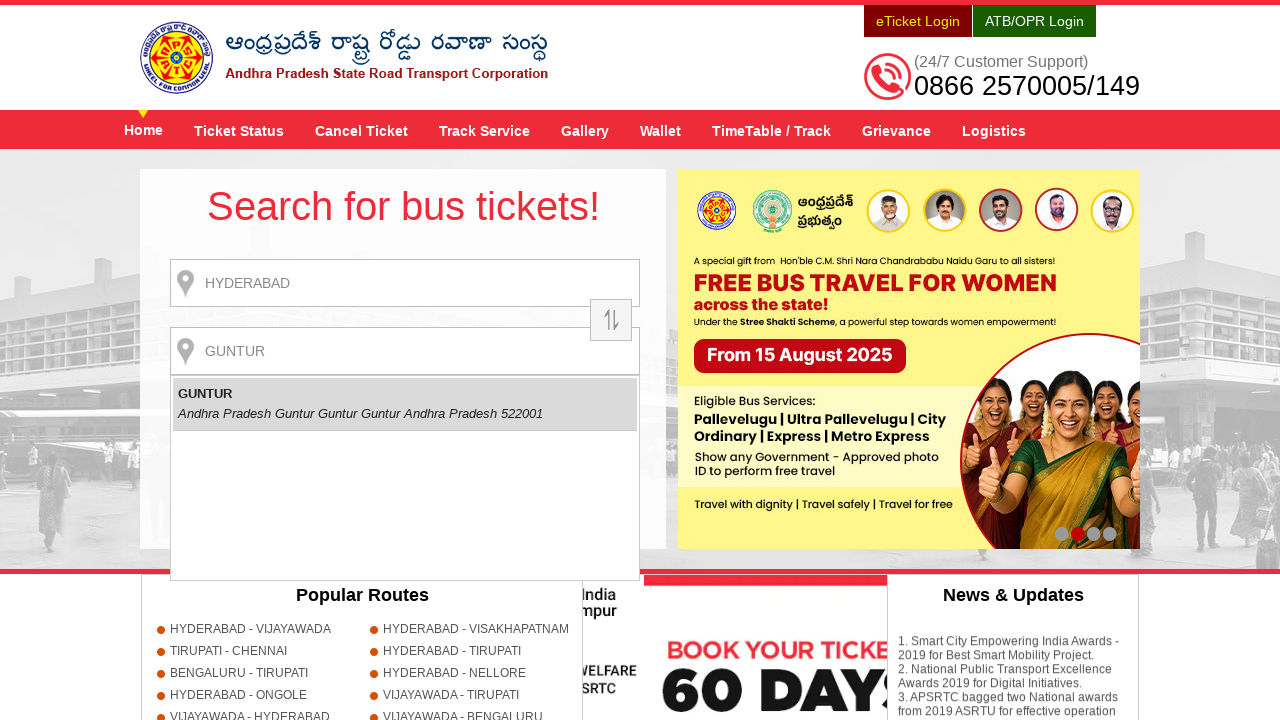

Pressed Enter to select destination place from autocomplete
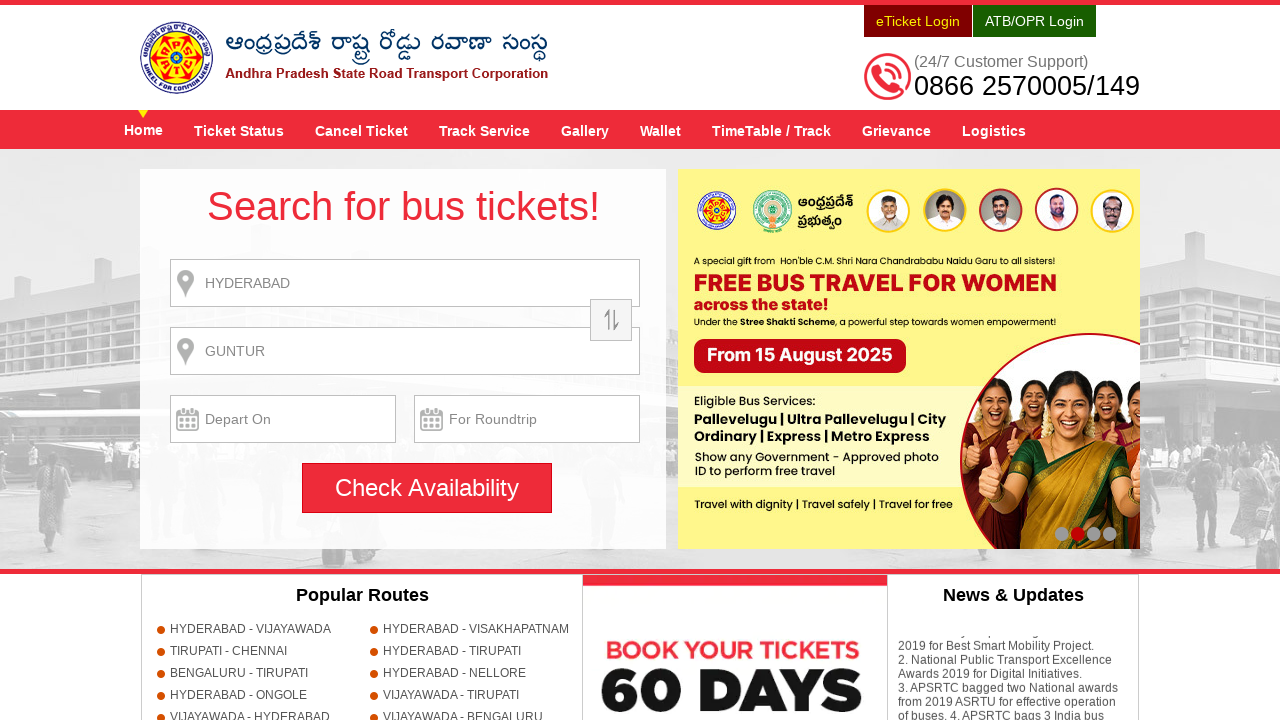

Clicked on journey date field to open date picker at (283, 419) on input[name='txtJourneyDate']
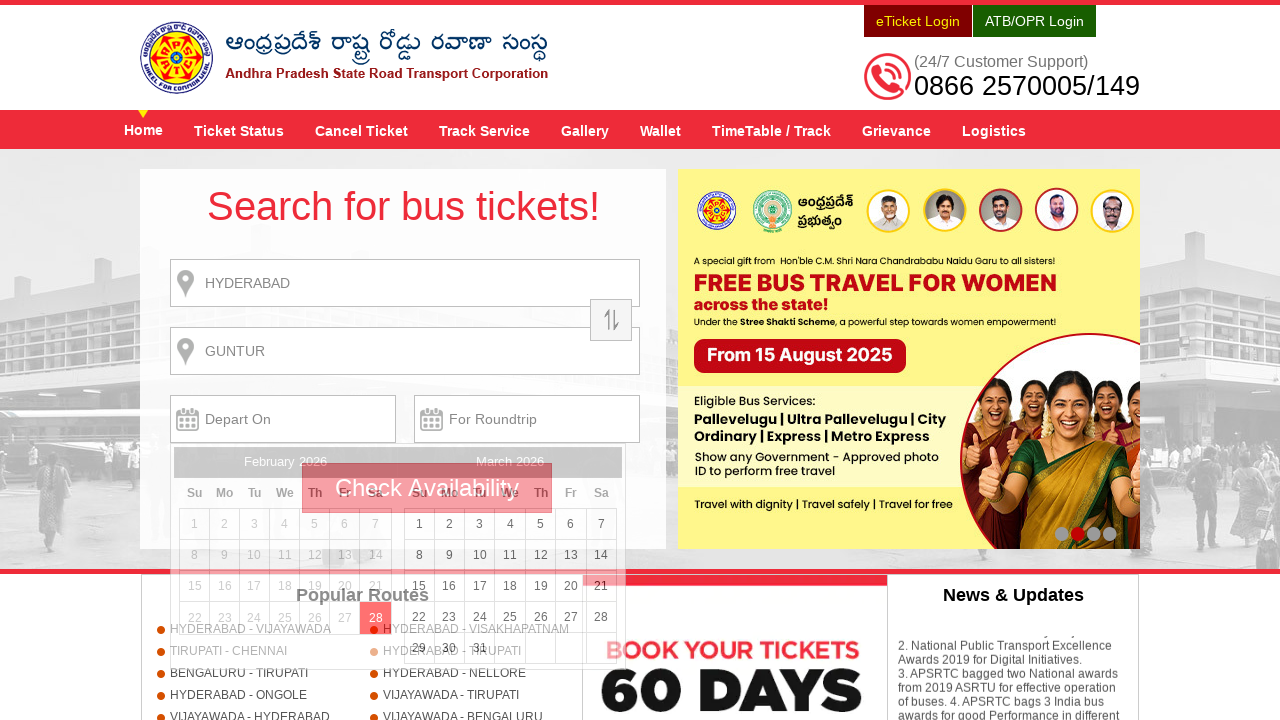

Selected 29th as the journey date from the date picker at (419, 648) on xpath=//a[text()='29']
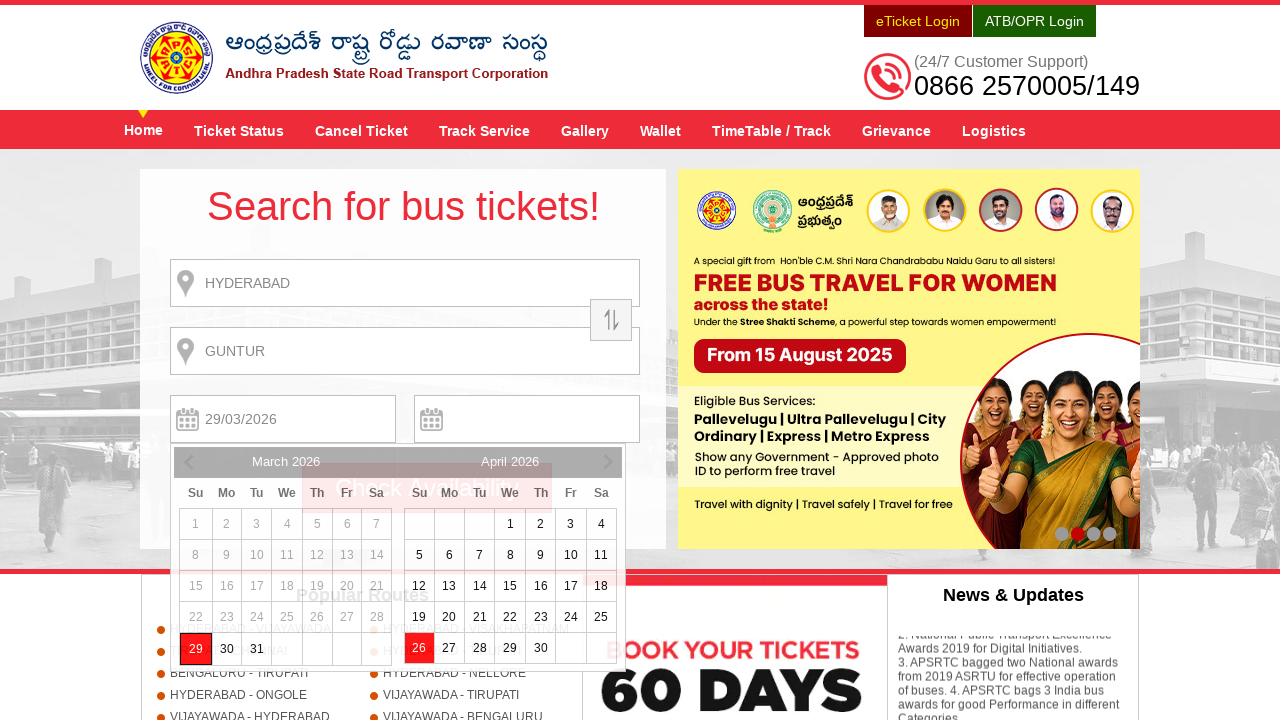

Clicked 'Check Availability' button to search for bus tickets from Hyderabad to Guntur on the selected date at (427, 488) on input[value='Check Availability']
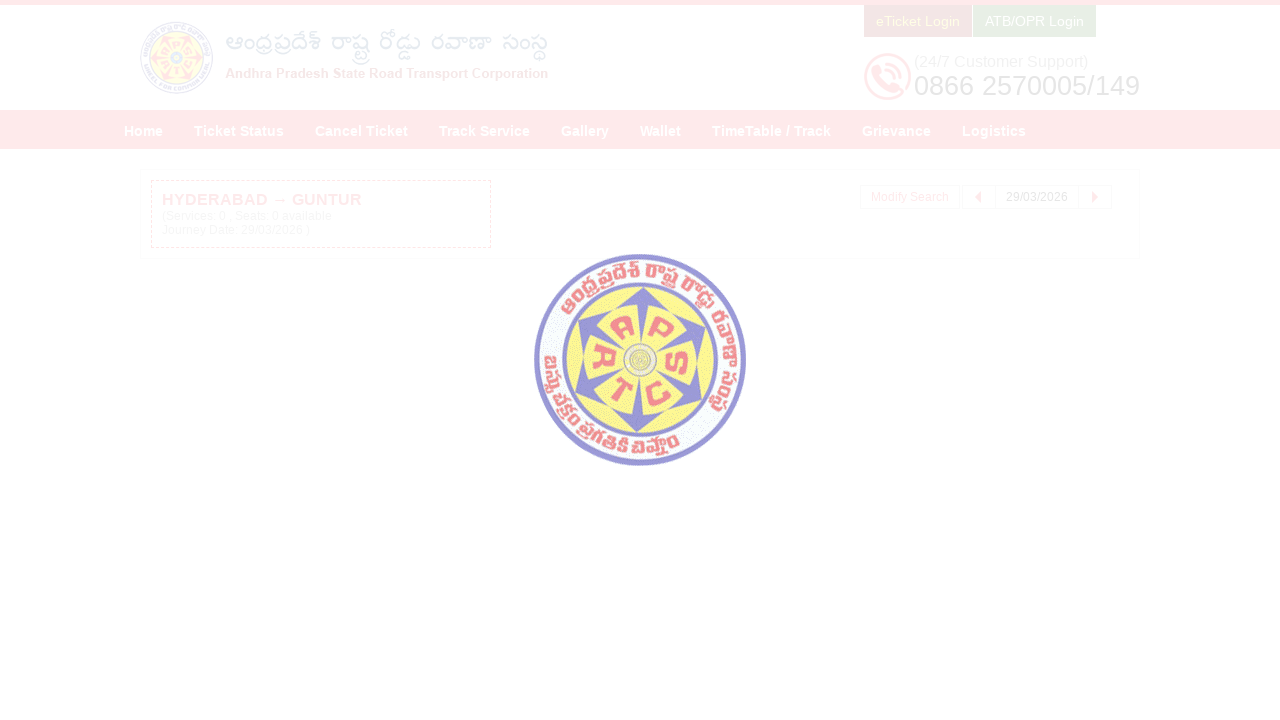

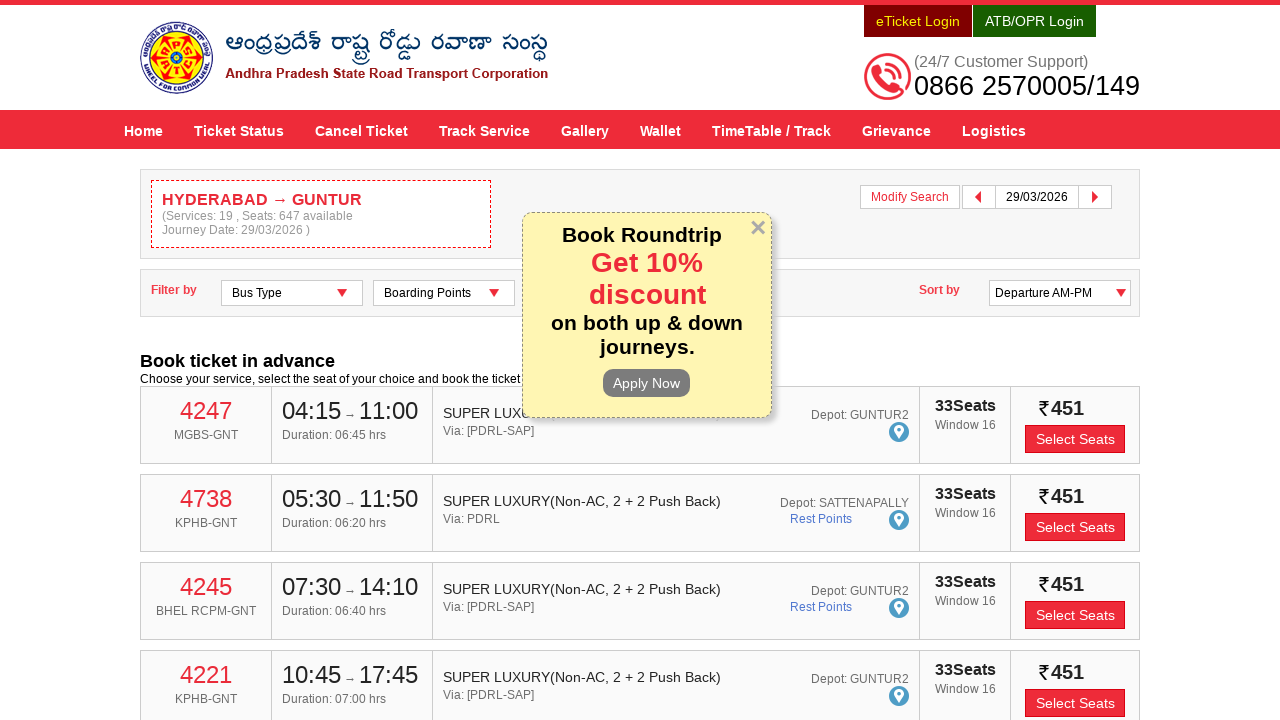